Tests adding a todo item with a custom viewport size set before the test actions

Starting URL: https://demo.playwright.dev/todomvc/

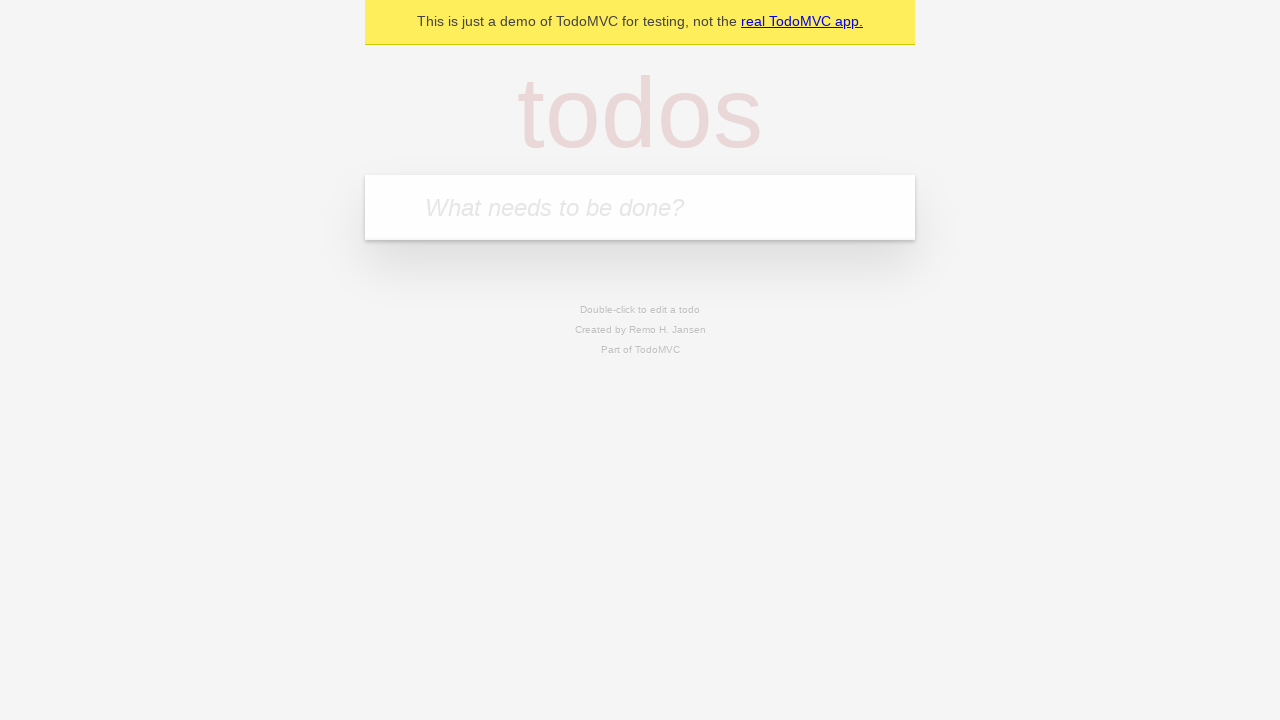

Clicked the todo input field at (640, 207) on internal:attr=[placeholder="What needs to be done?"i]
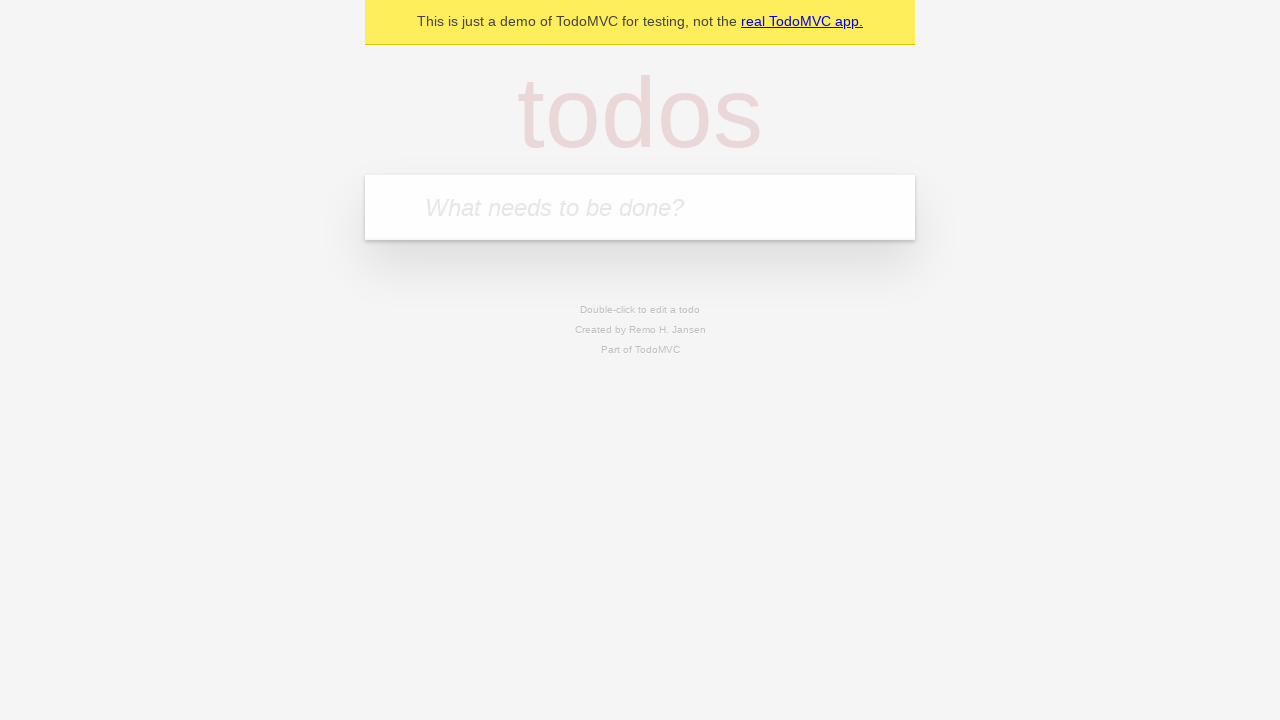

Filled todo input with 'Complete project documentation' on internal:attr=[placeholder="What needs to be done?"i]
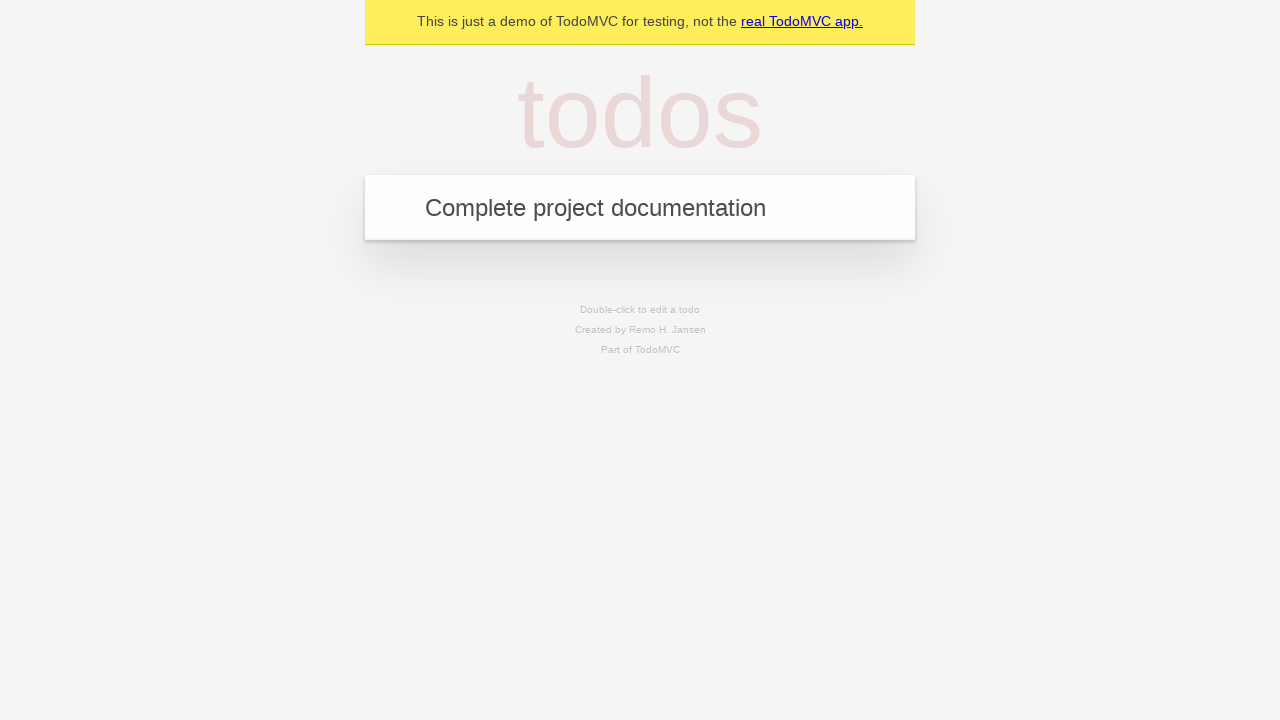

Pressed Enter to submit the todo item on internal:attr=[placeholder="What needs to be done?"i]
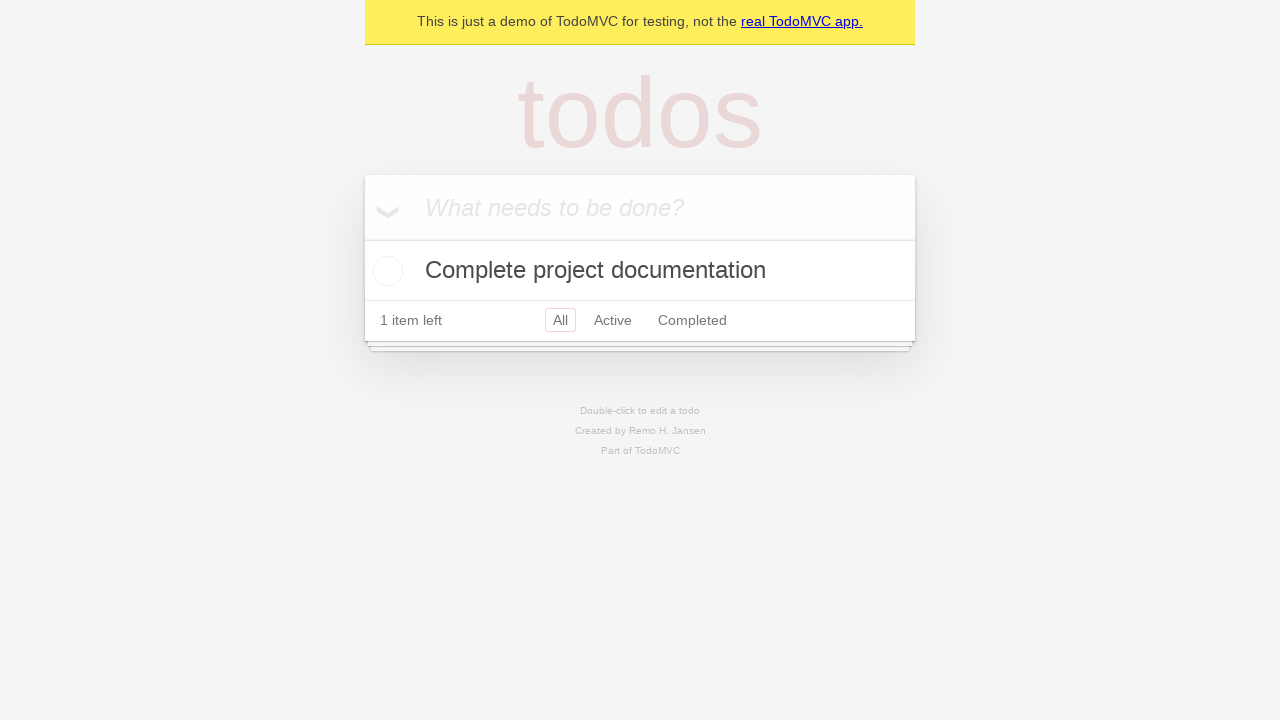

Verified todo item is visible on the page
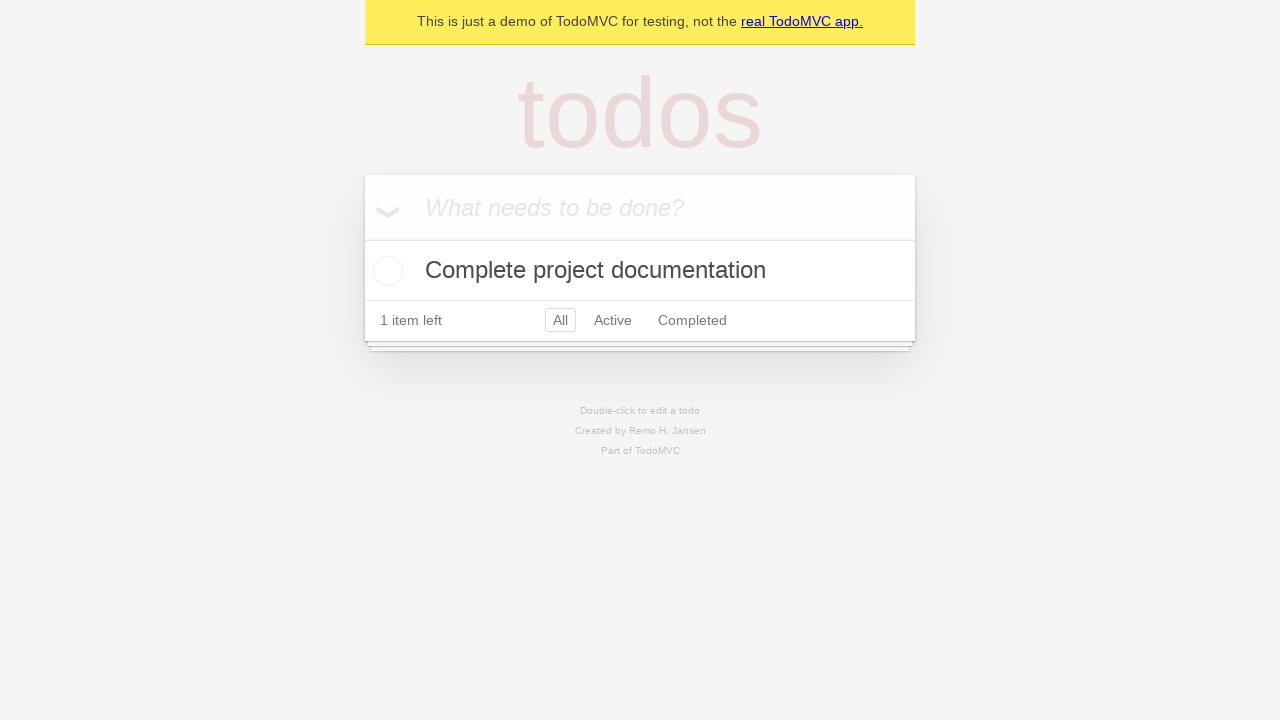

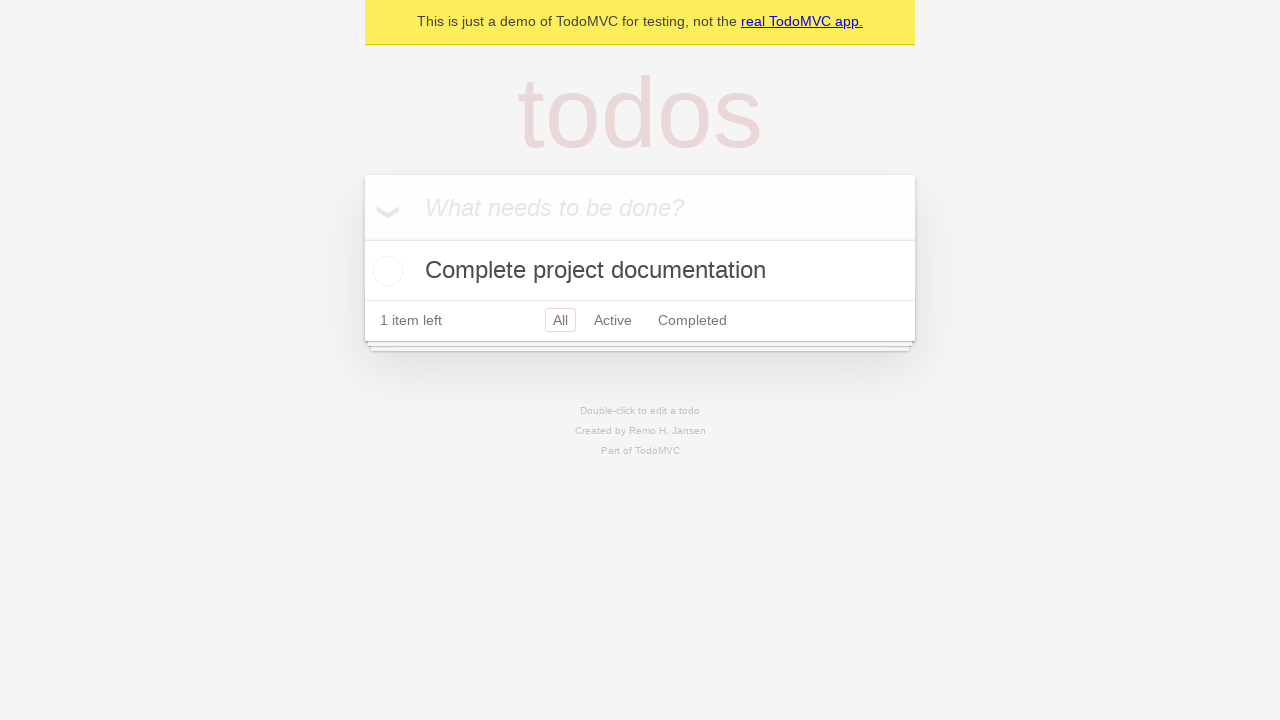